Tests the contact form functionality by opening the contact modal, filling in name, email, and message fields, and submitting the form.

Starting URL: https://www.demoblaze.com/

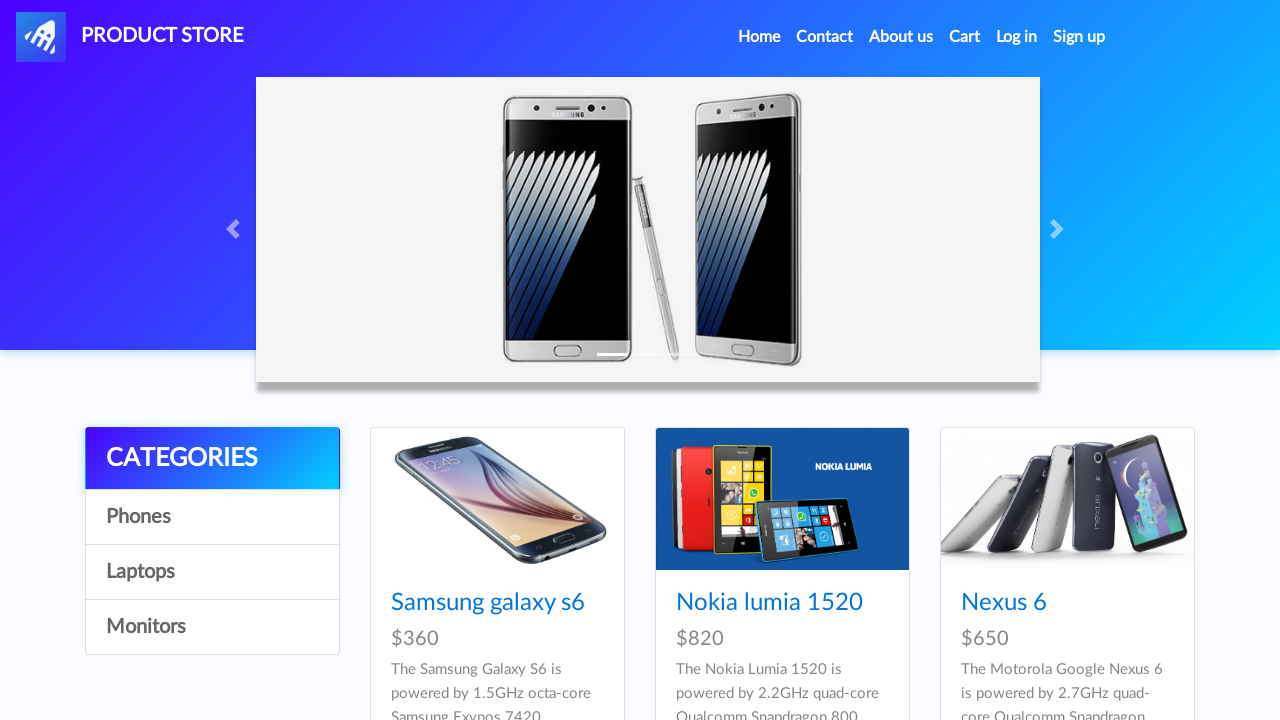

Clicked Contact link in navigation at (825, 37) on a:has-text('Contact')
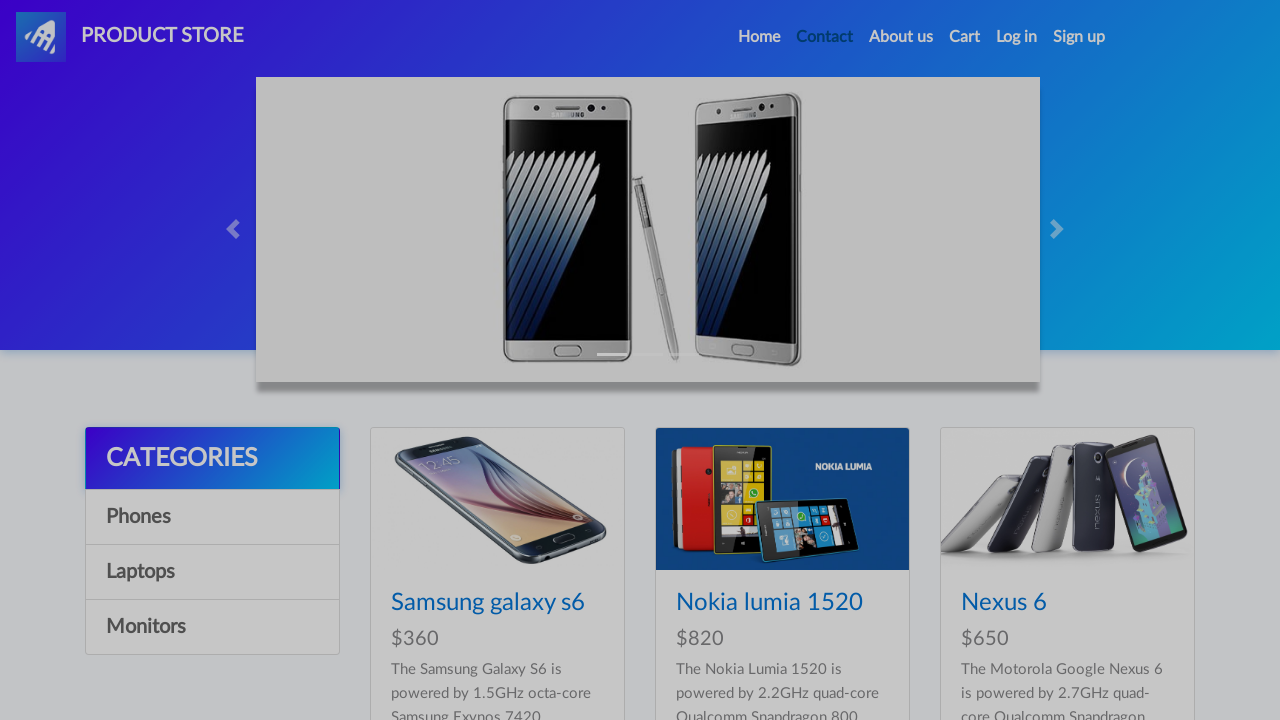

Contact modal appeared and is visible
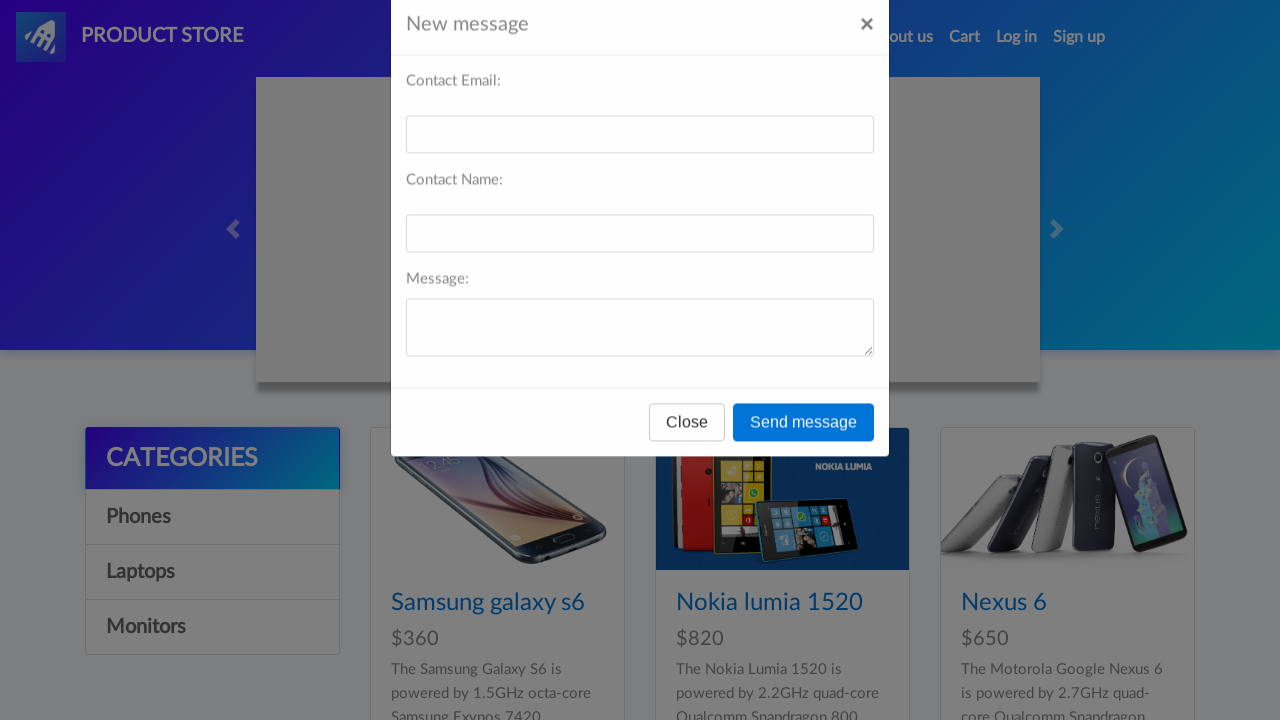

Filled email field with 'krzysztof@test.pl' on #recipient-email
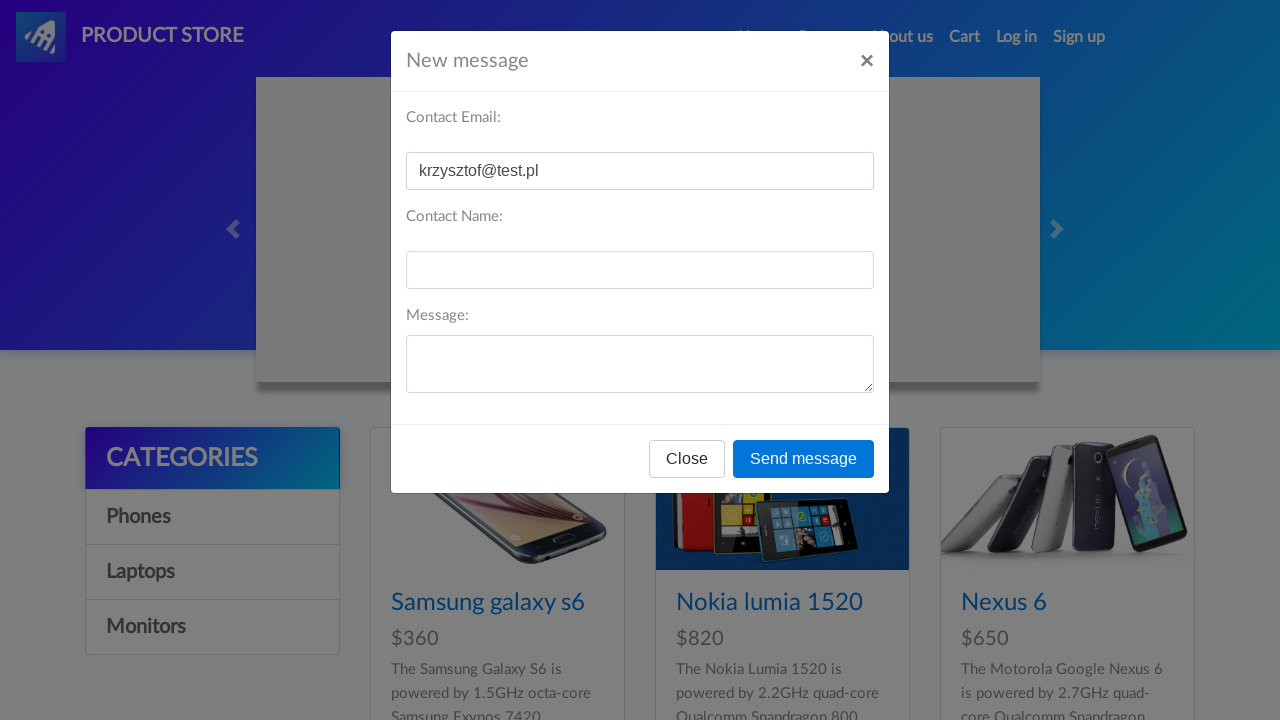

Filled name field with 'Krzysztof' on #recipient-name
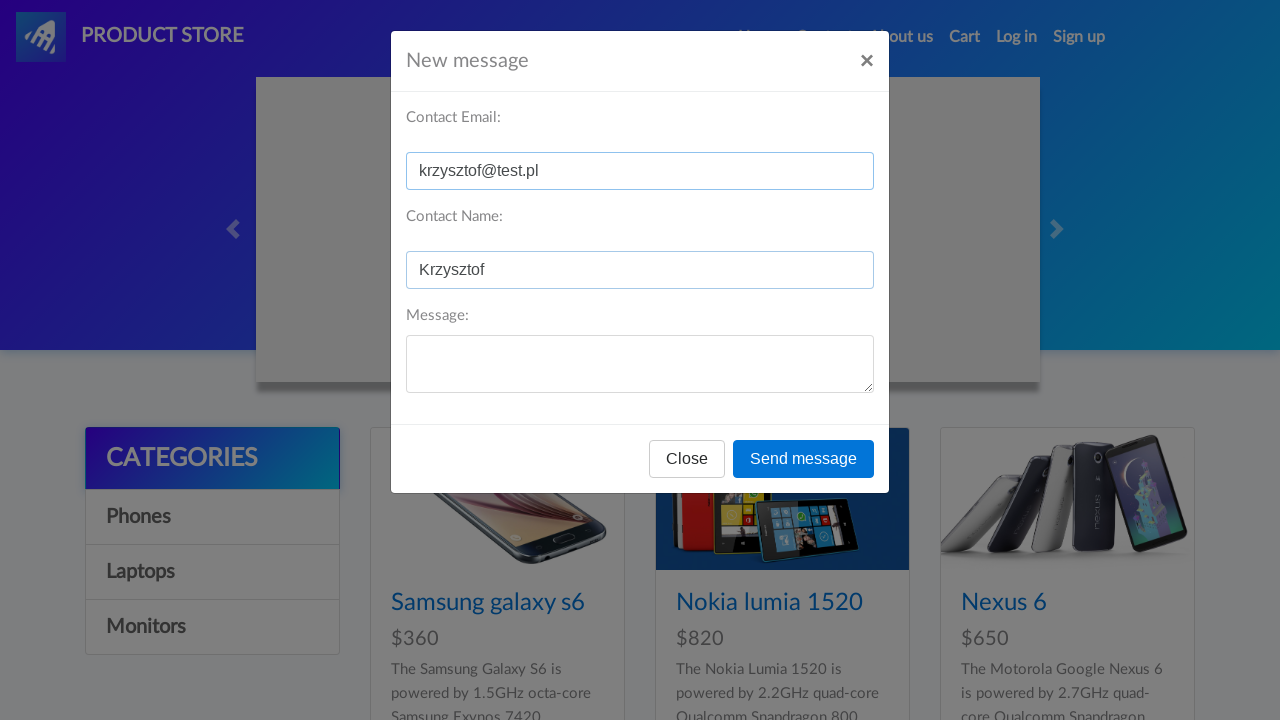

Filled message field with 'Test message' on #message-text
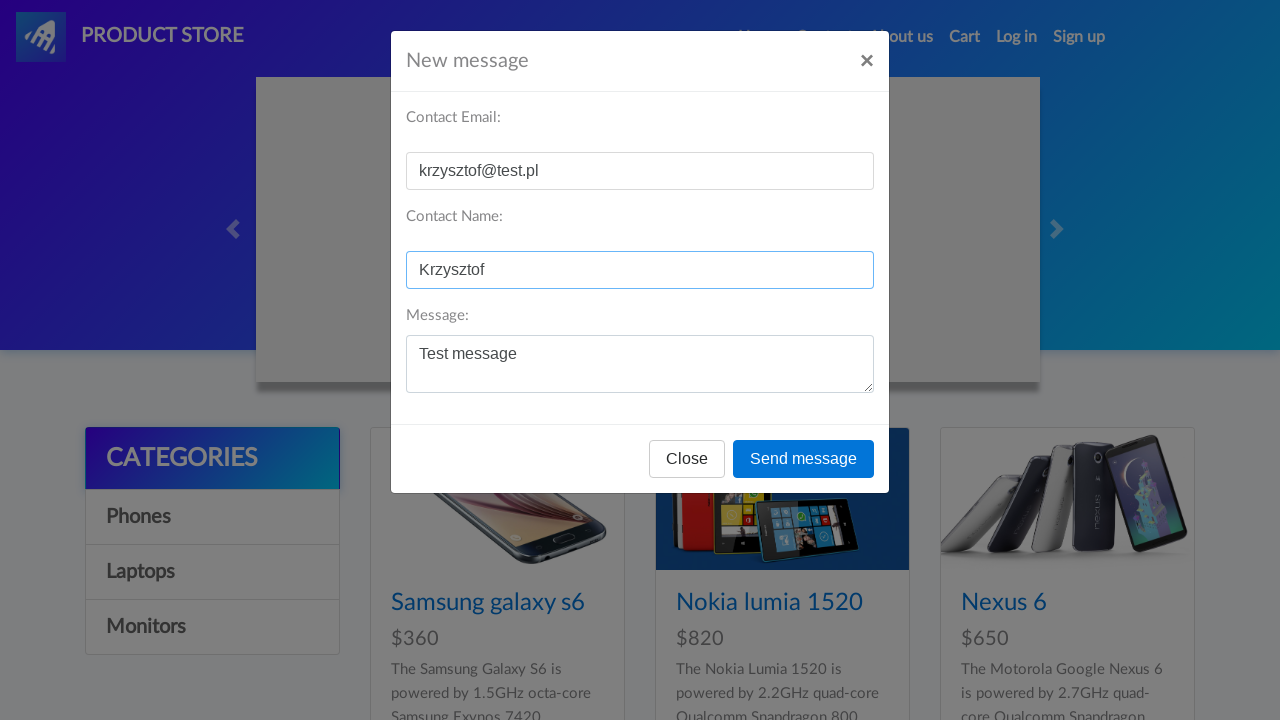

Clicked 'Send message' button to submit contact form at (804, 459) on button:has-text('Send message')
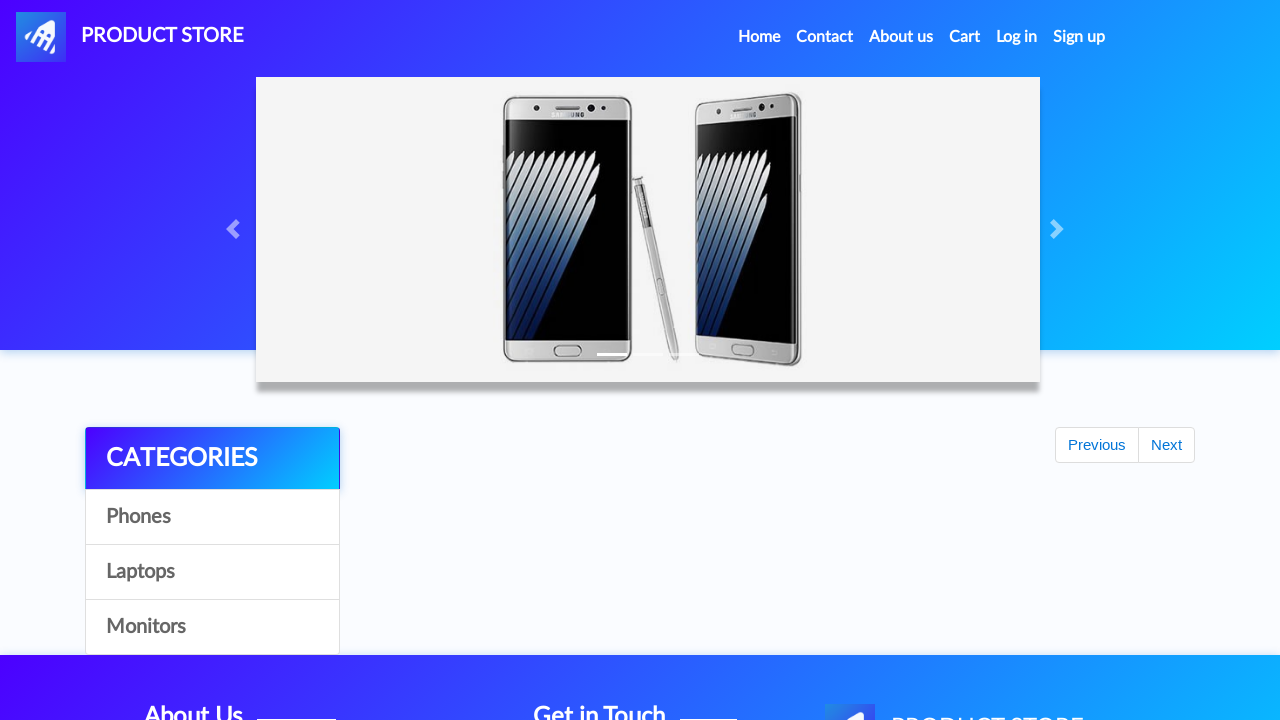

Contact modal closed successfully
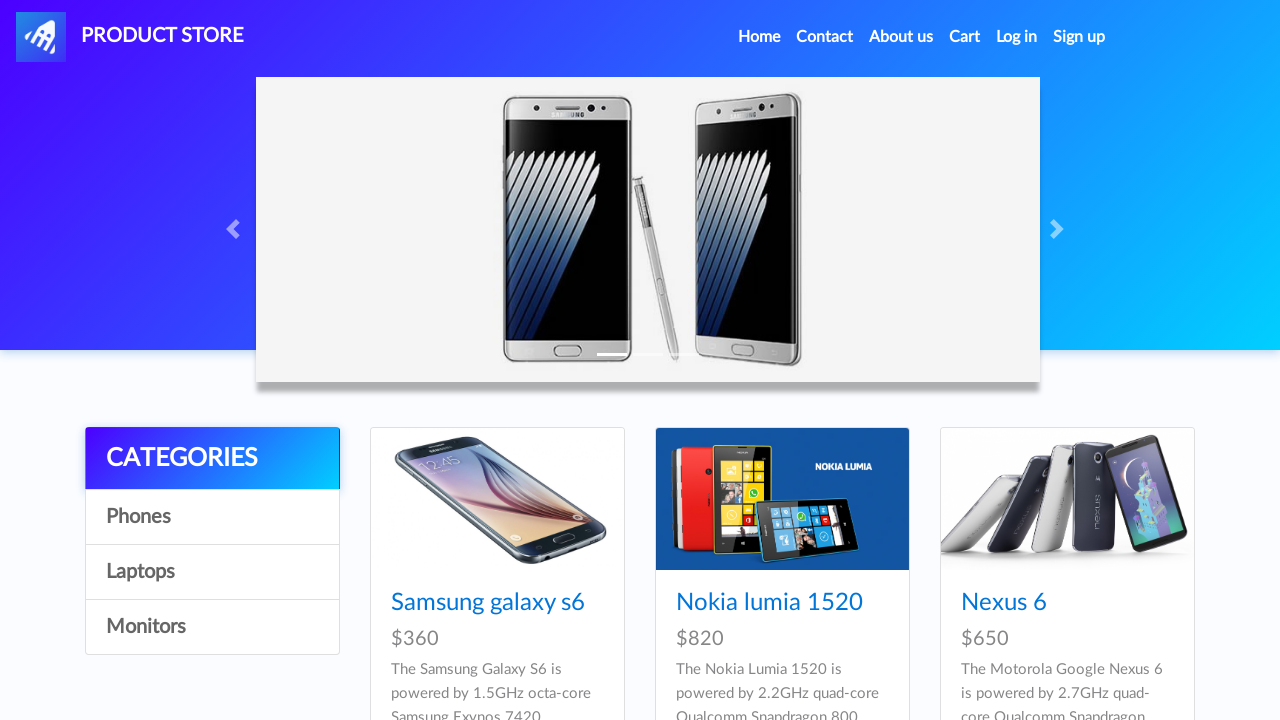

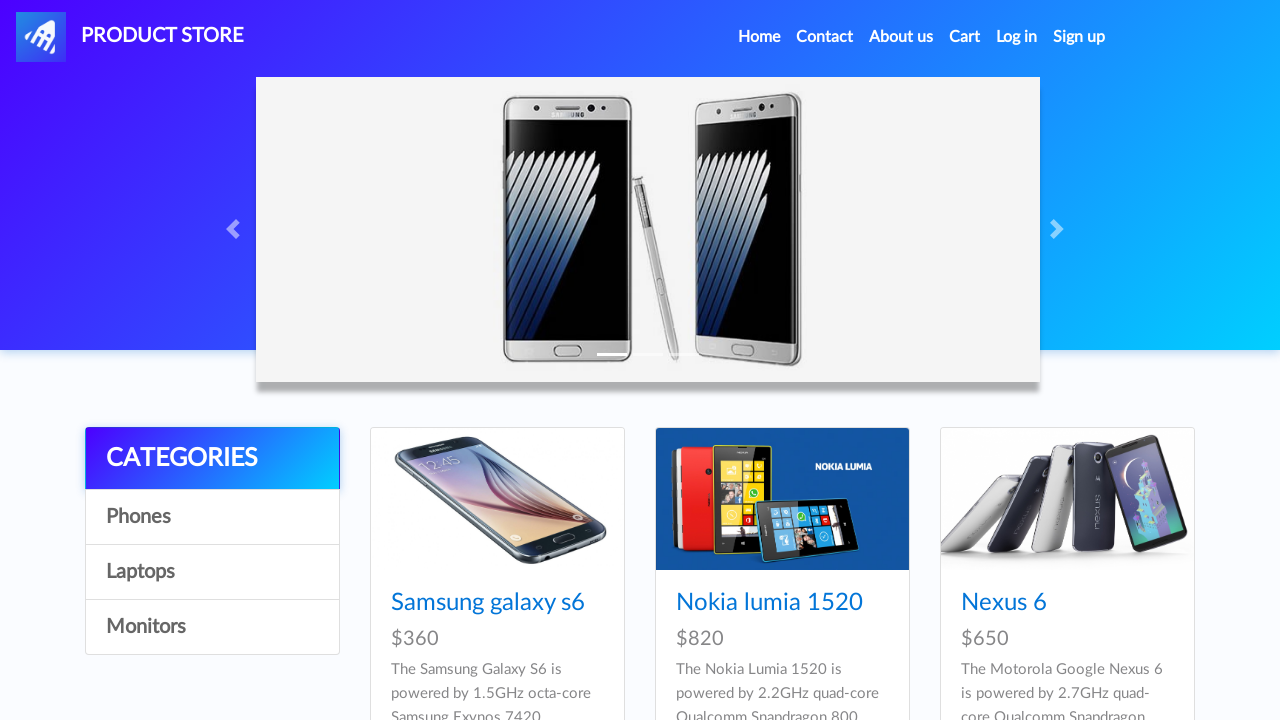